Verifies that email links on the Sales Team page have correct mailto format and simulates clicking the first email link

Starting URL: https://www.andreandson.com/sales-team

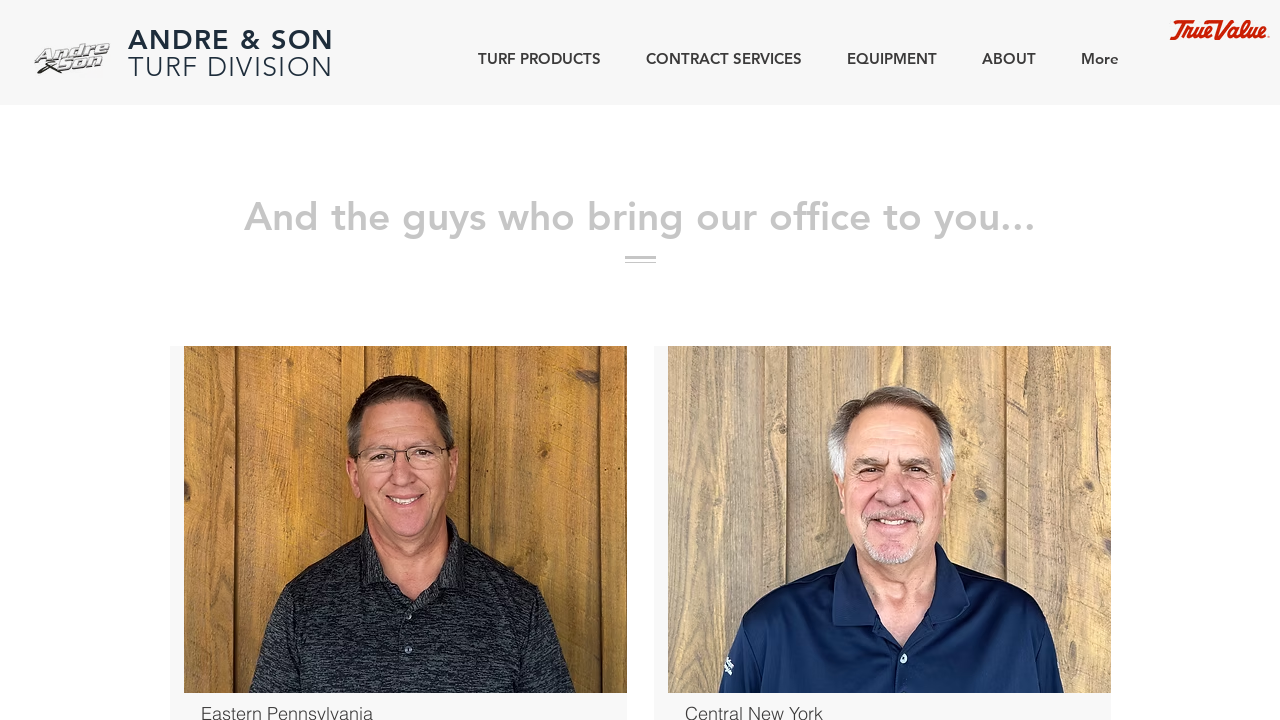

Waited for email links with mailto: prefix to load
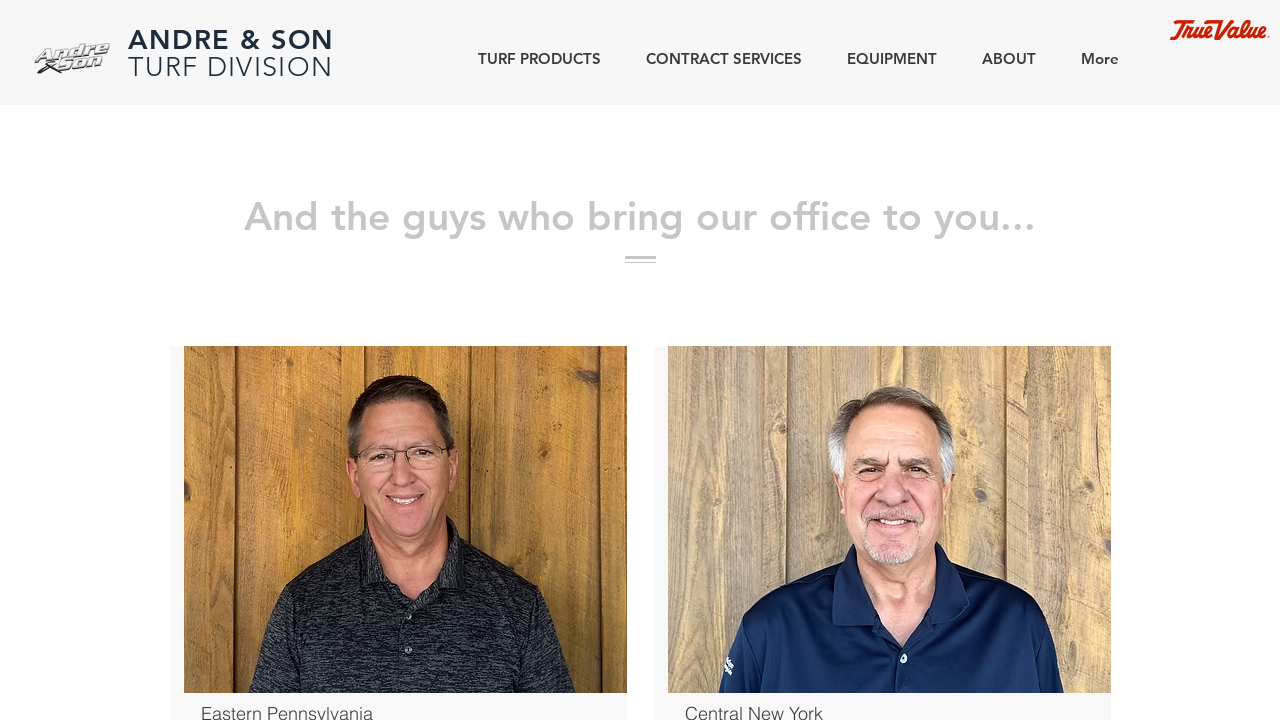

Located first email link element
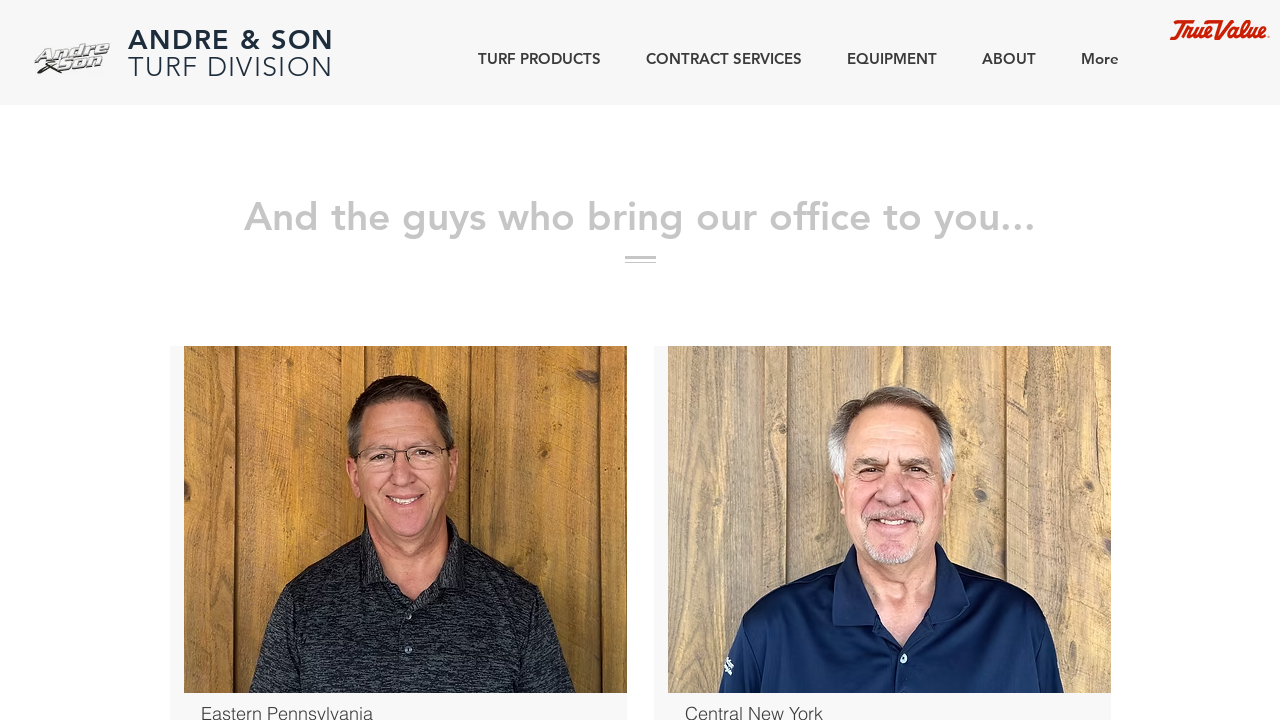

Retrieved href attribute: mailto:rgdovin@andreandson.com
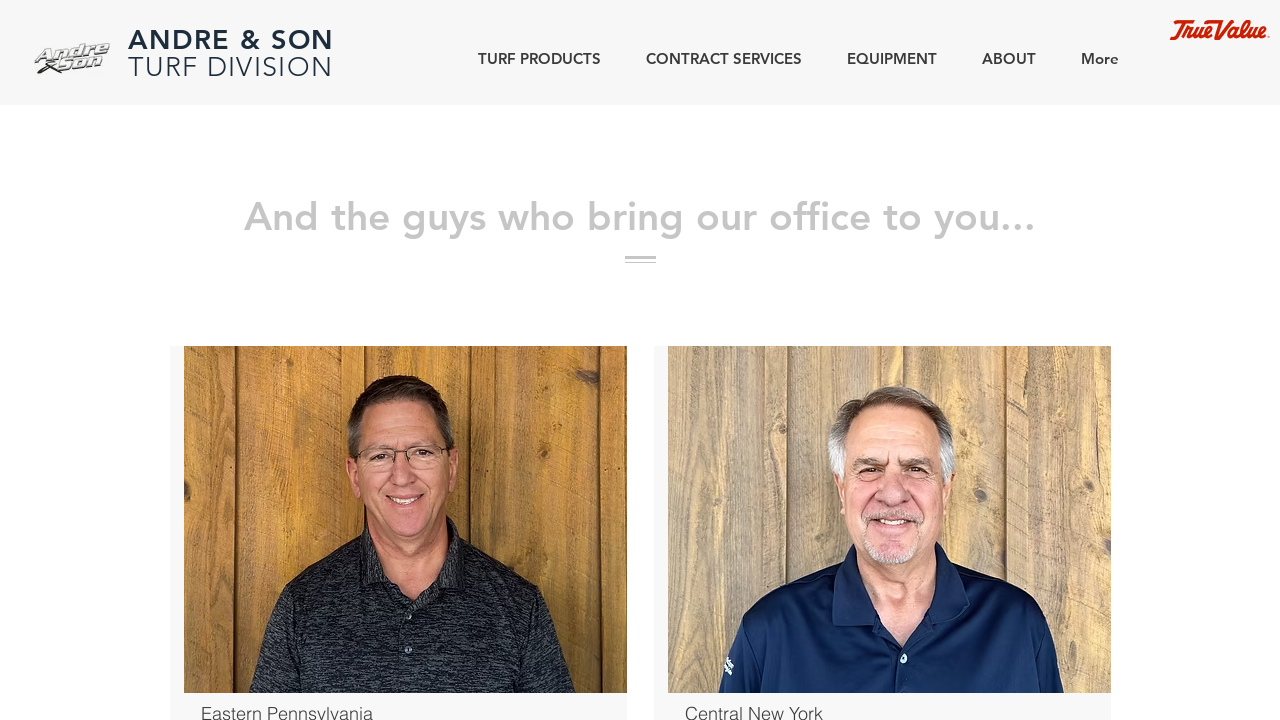

Verified email link has correct mailto: format
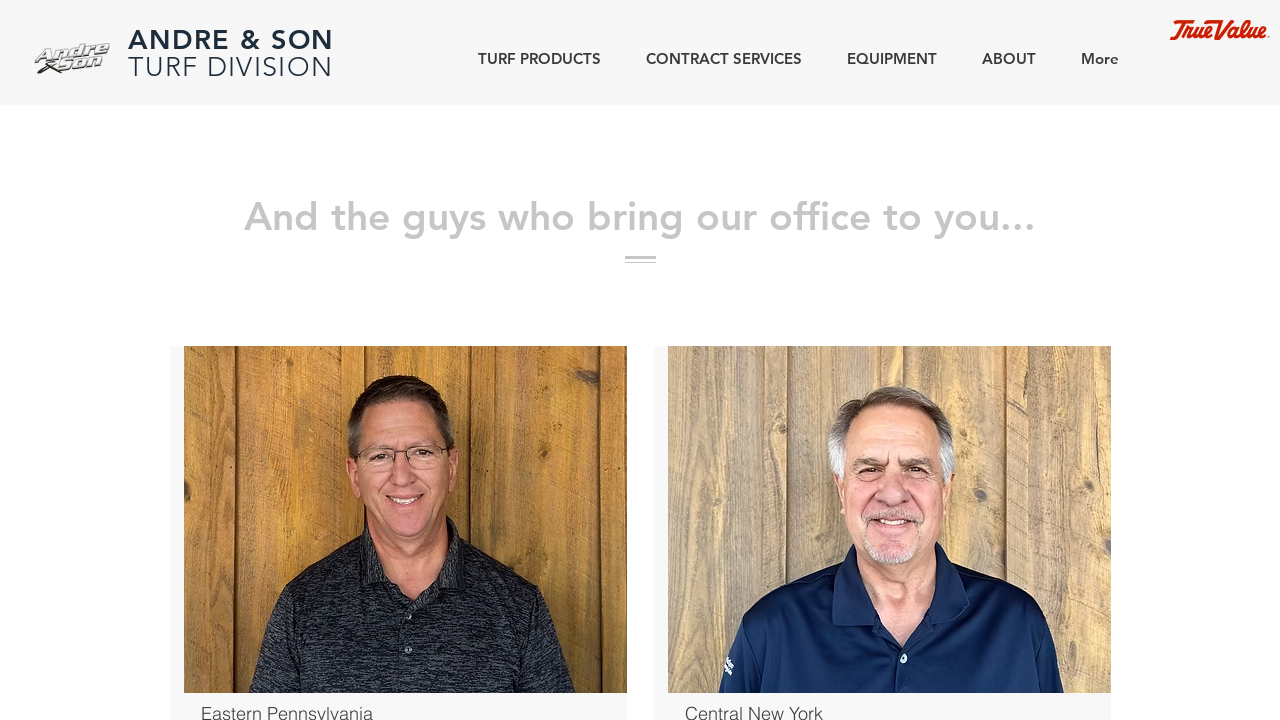

Scrolled first email link into view
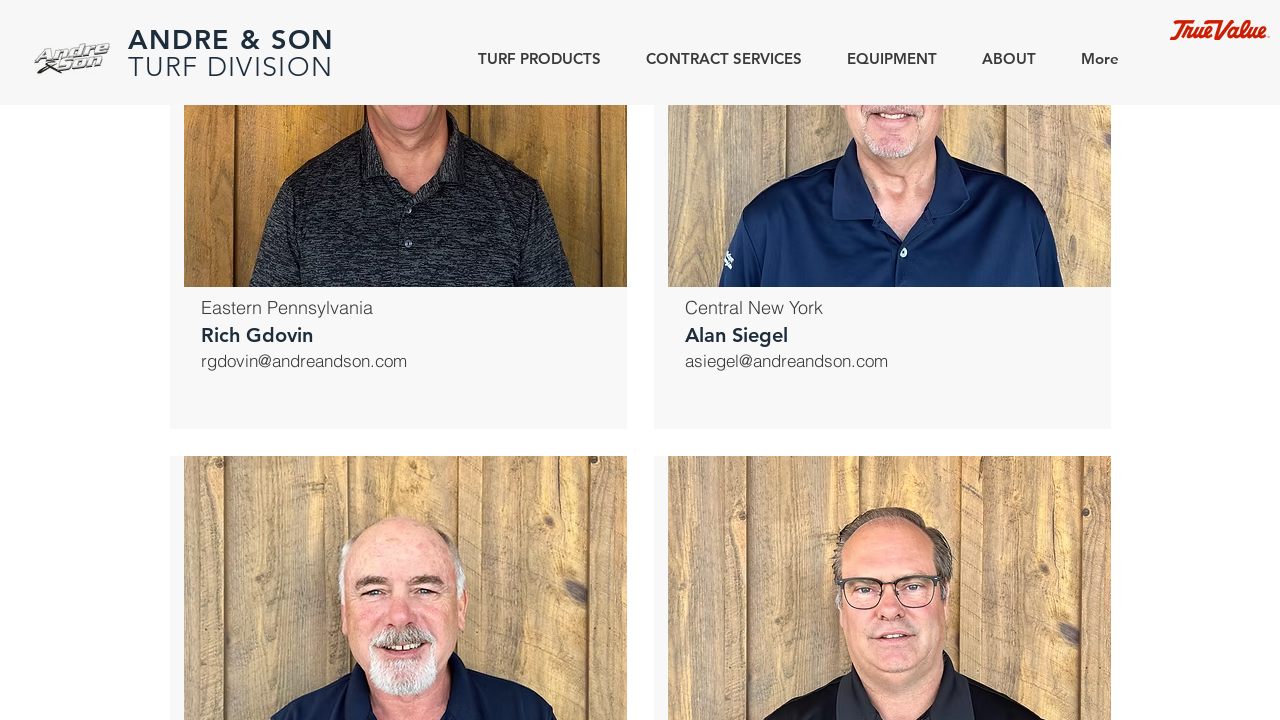

Dispatched click event on first email link to open default email client
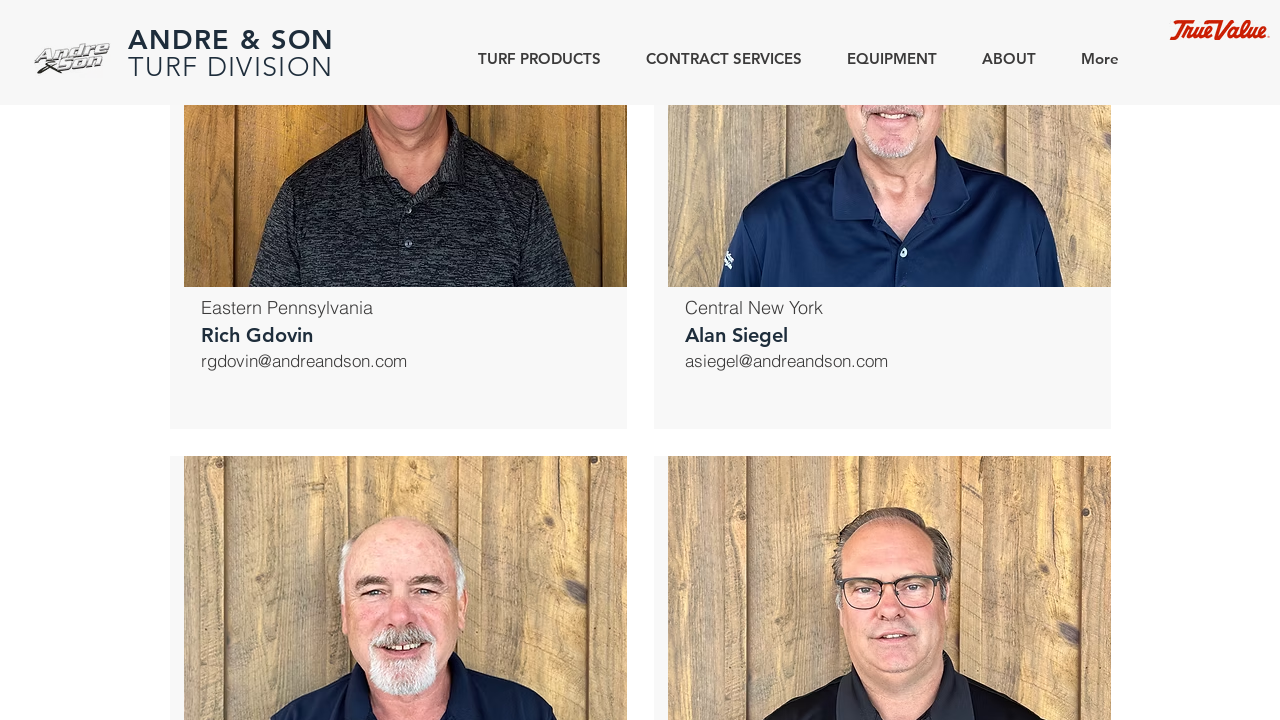

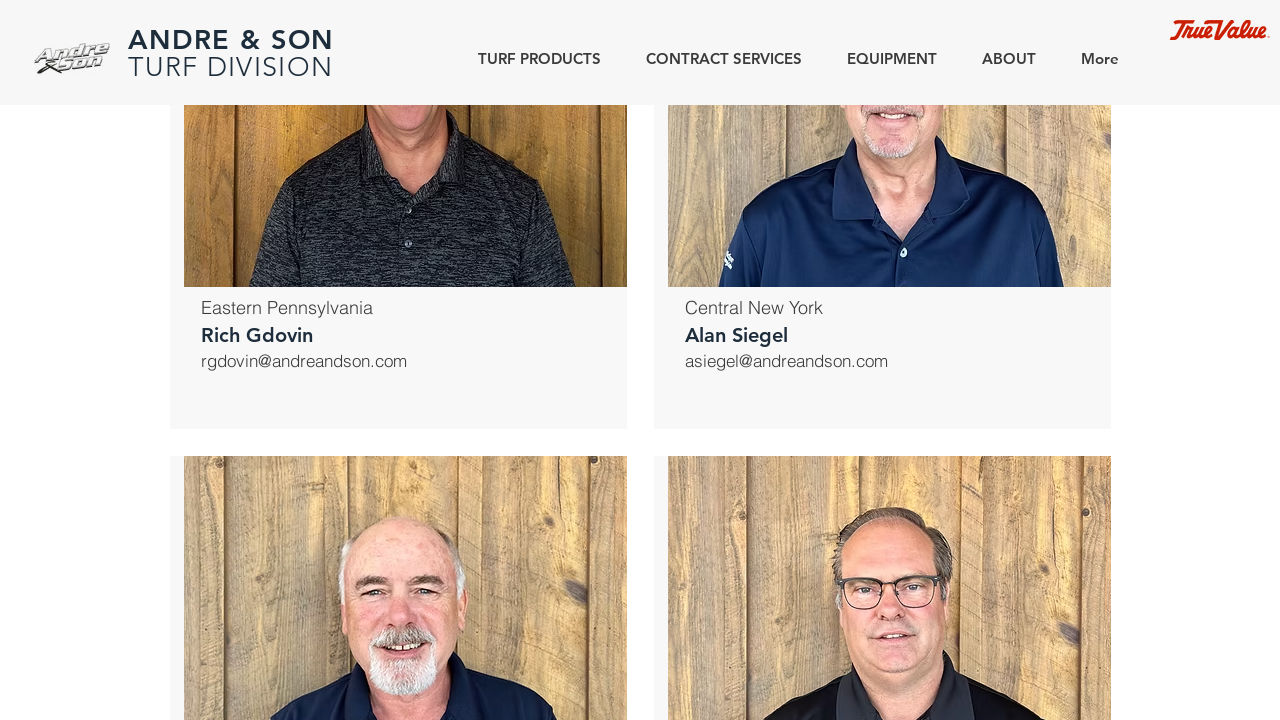